Navigates to the Formula 1 World Drivers' Championship standings page and verifies that the standings table with driver names, teams, and points is displayed.

Starting URL: https://www.formula1.com/en/results/2025/drivers

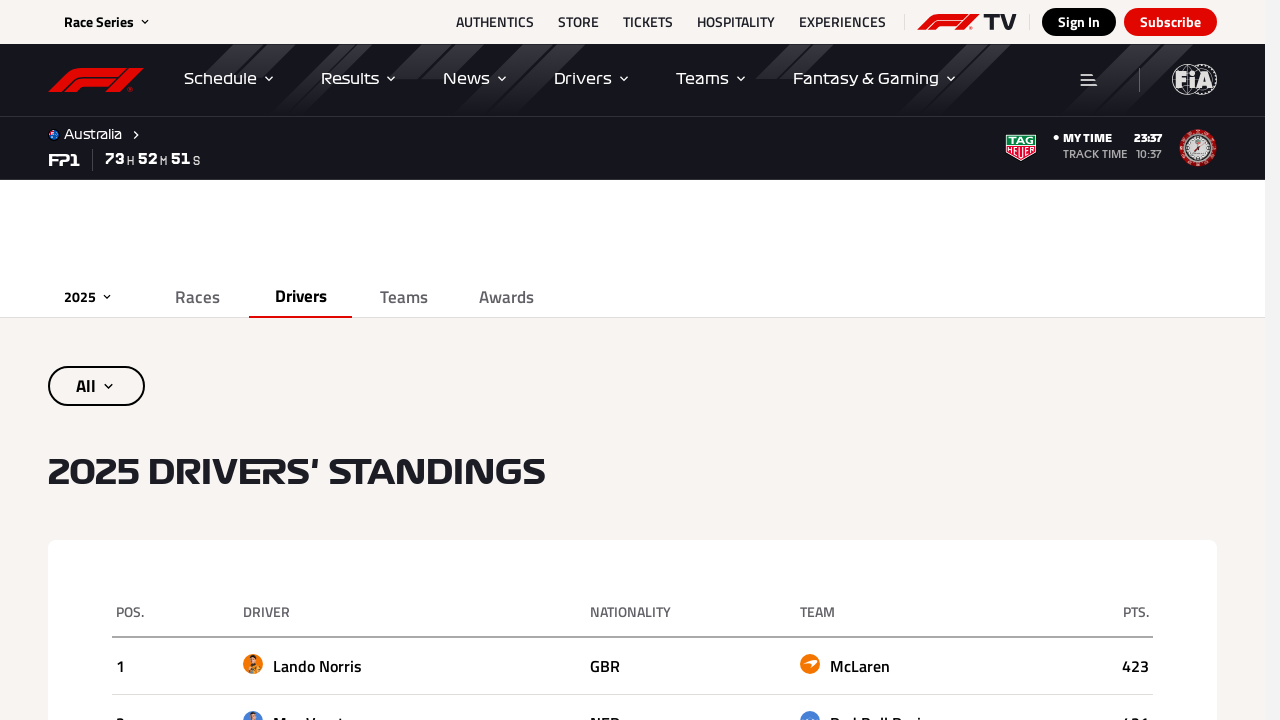

Navigated to Formula 1 World Drivers' Championship standings page
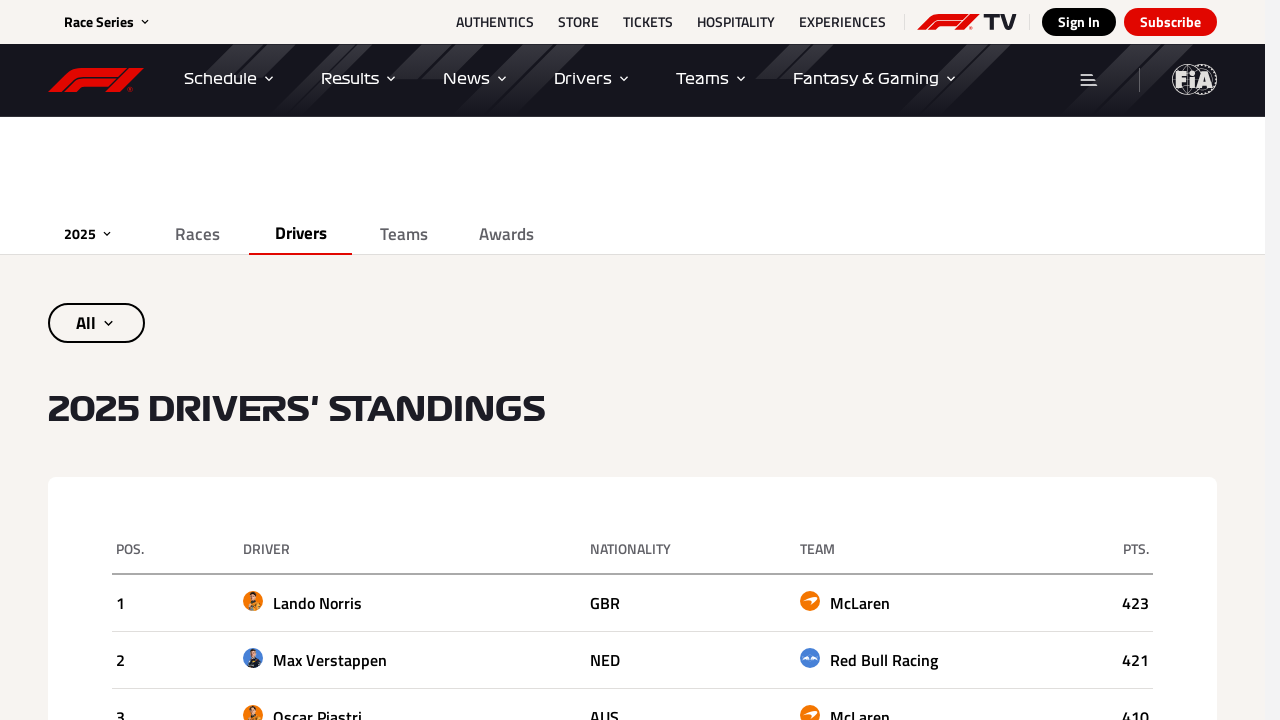

Standings table loaded and became visible
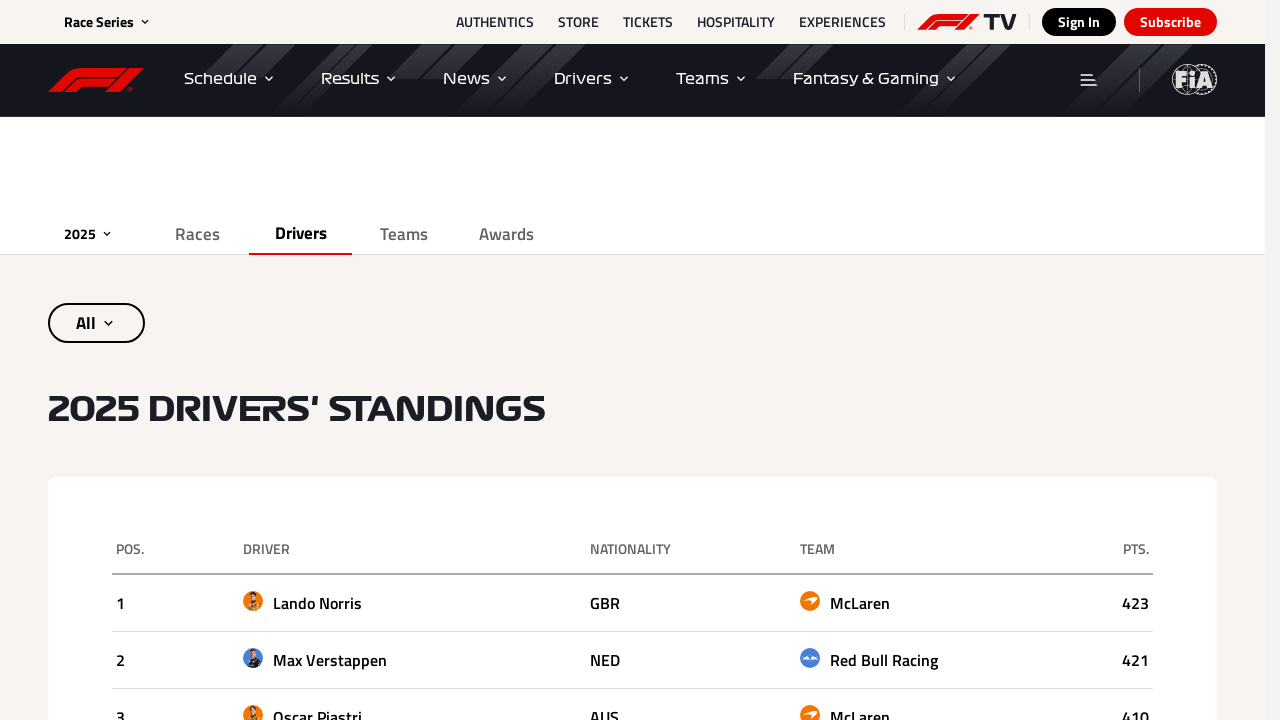

Located table body rows
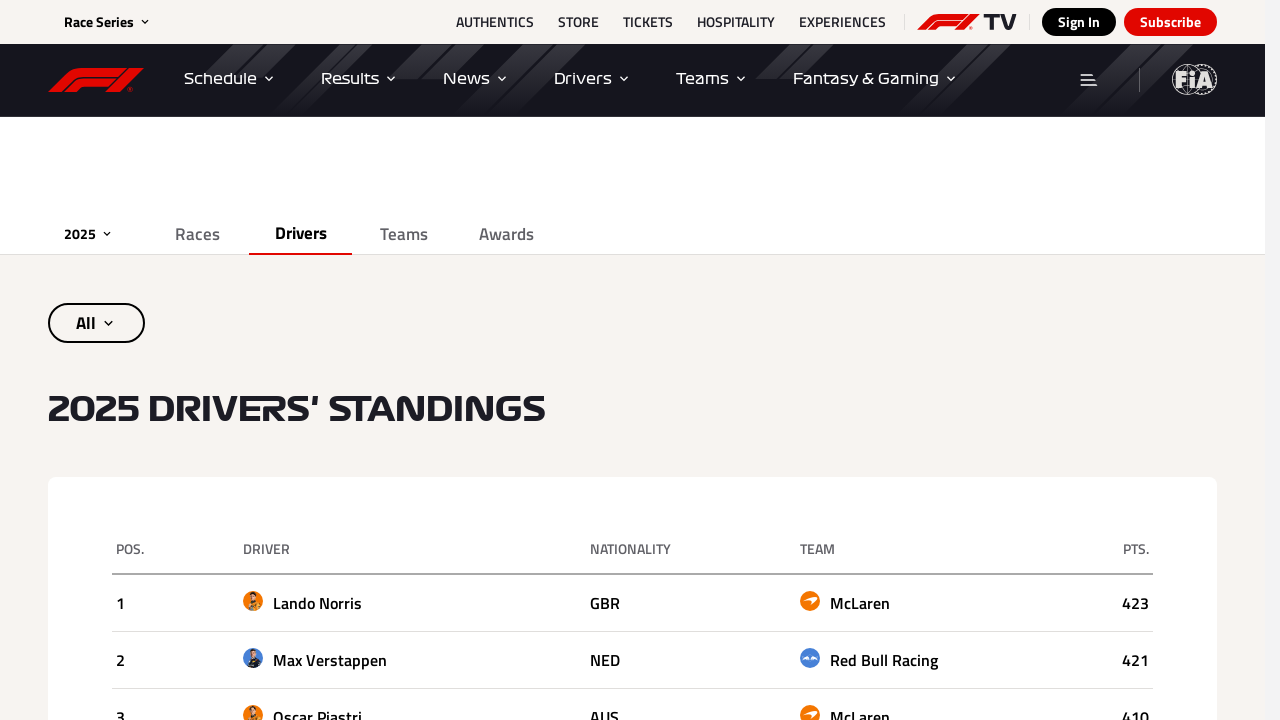

First table row became visible
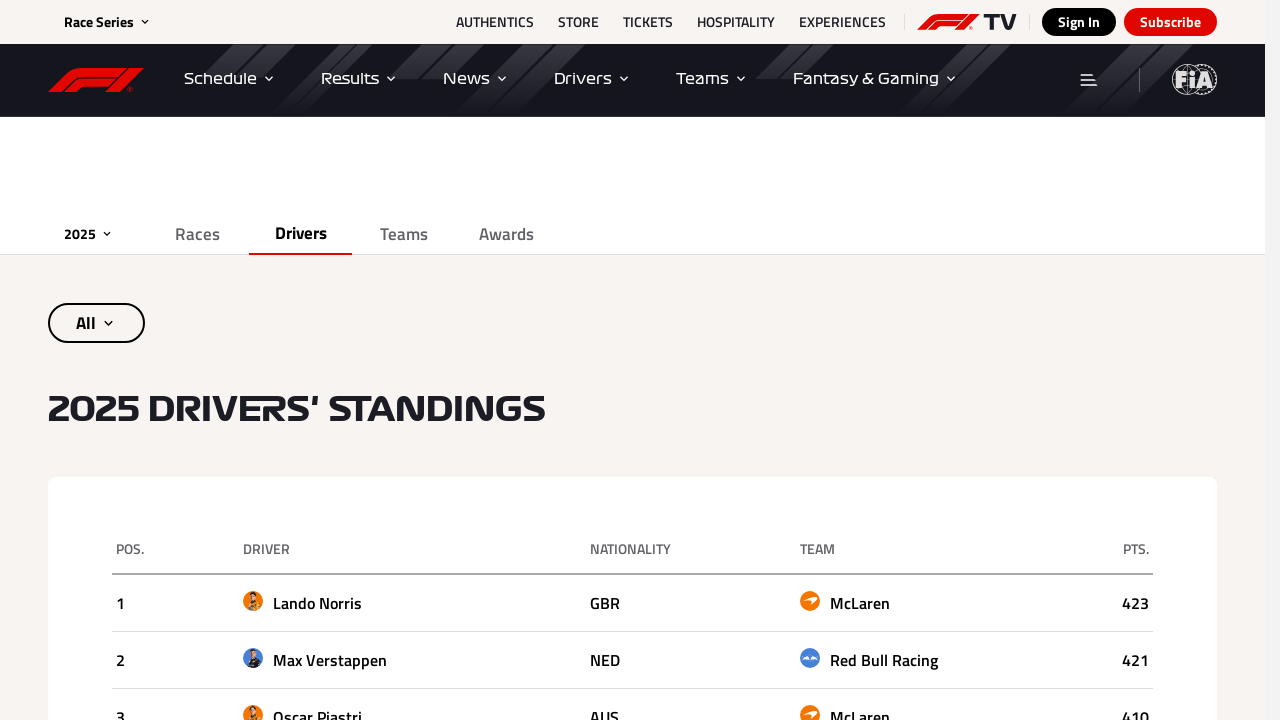

Located table cells in first row
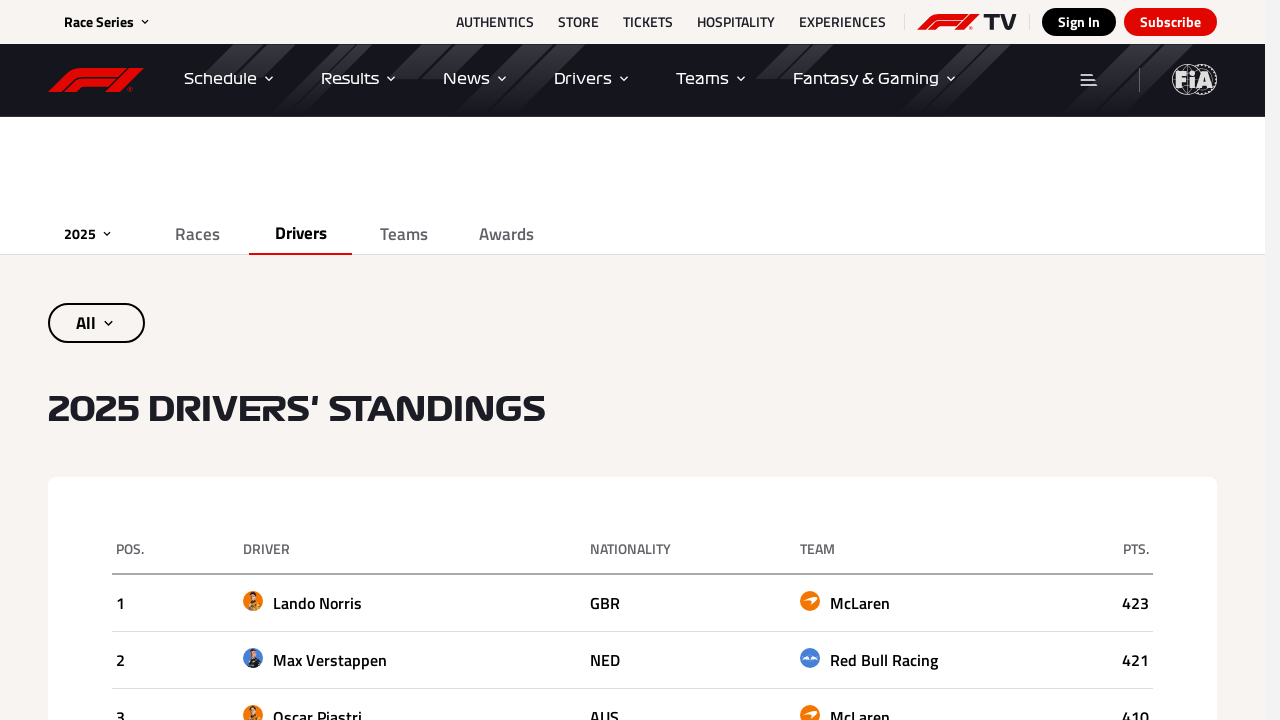

First table cell in first row became visible, confirming driver names, teams, and points are displayed
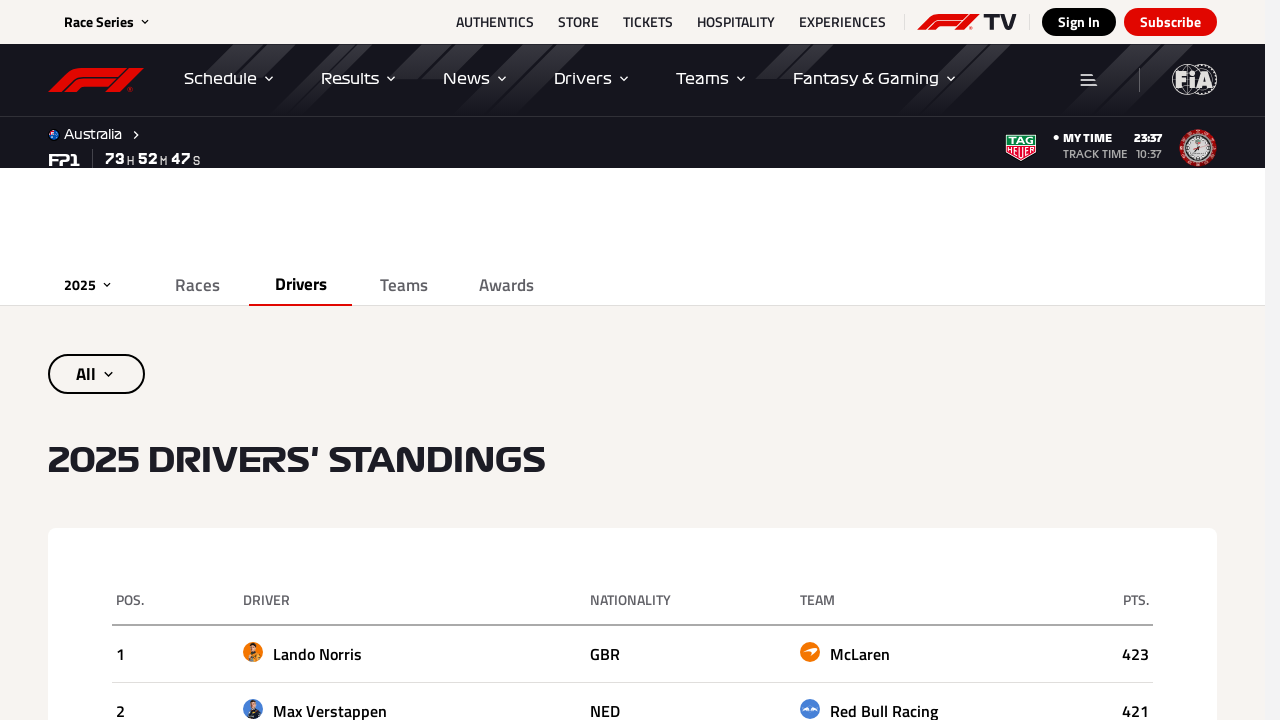

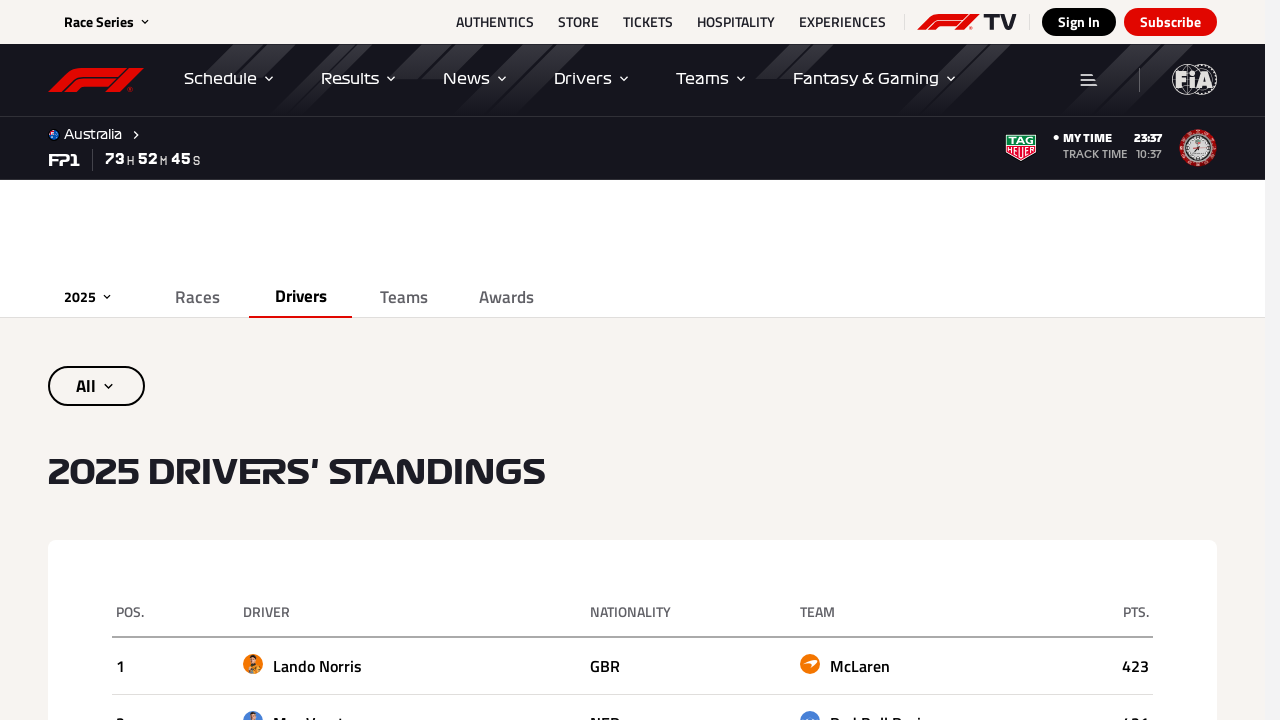